Tests file download functionality by verifying the download button is displayed and clicking it to initiate a download on the DemoQA practice site.

Starting URL: https://demoqa.com/upload-download

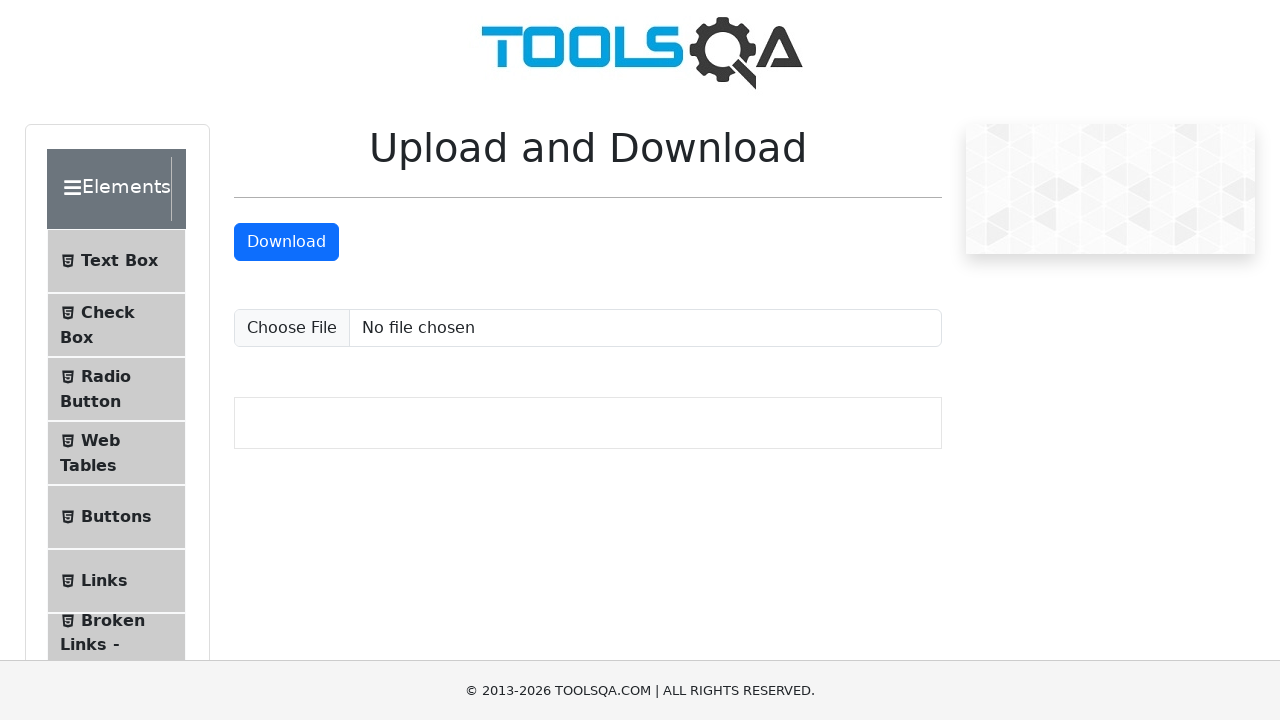

Download button is visible on the page
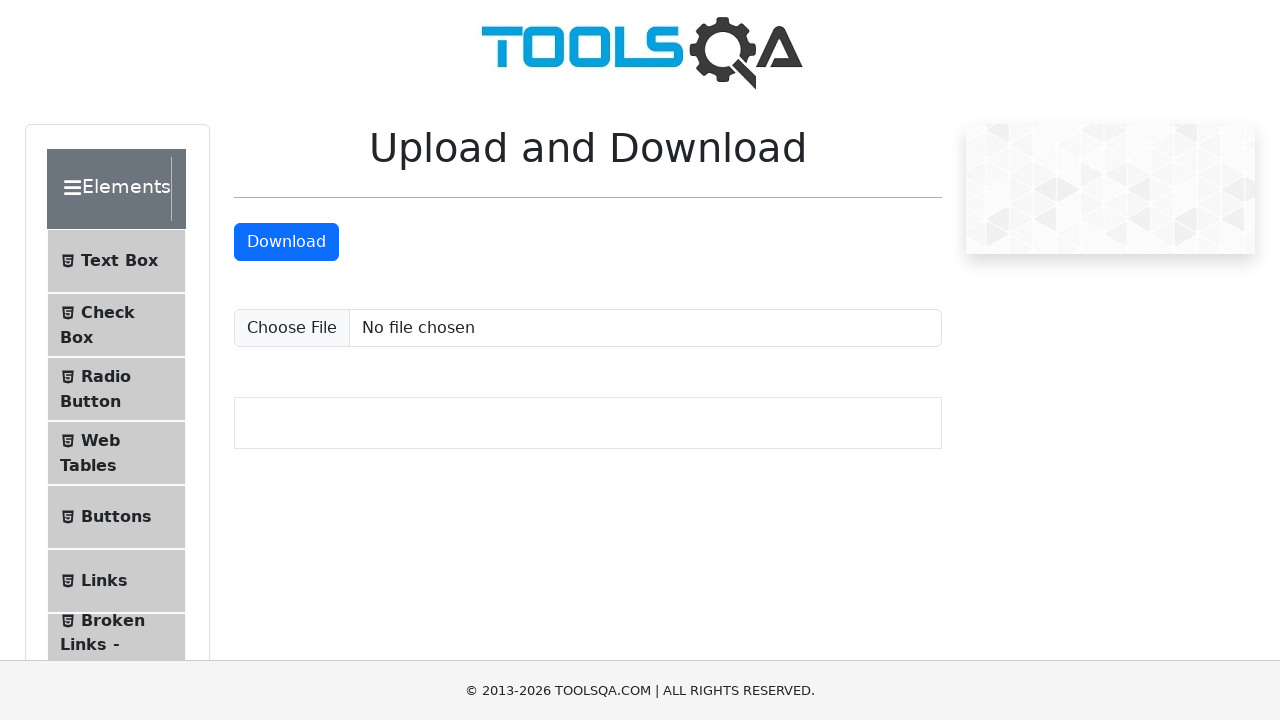

Clicked the download button to initiate file download at (286, 242) on #downloadButton
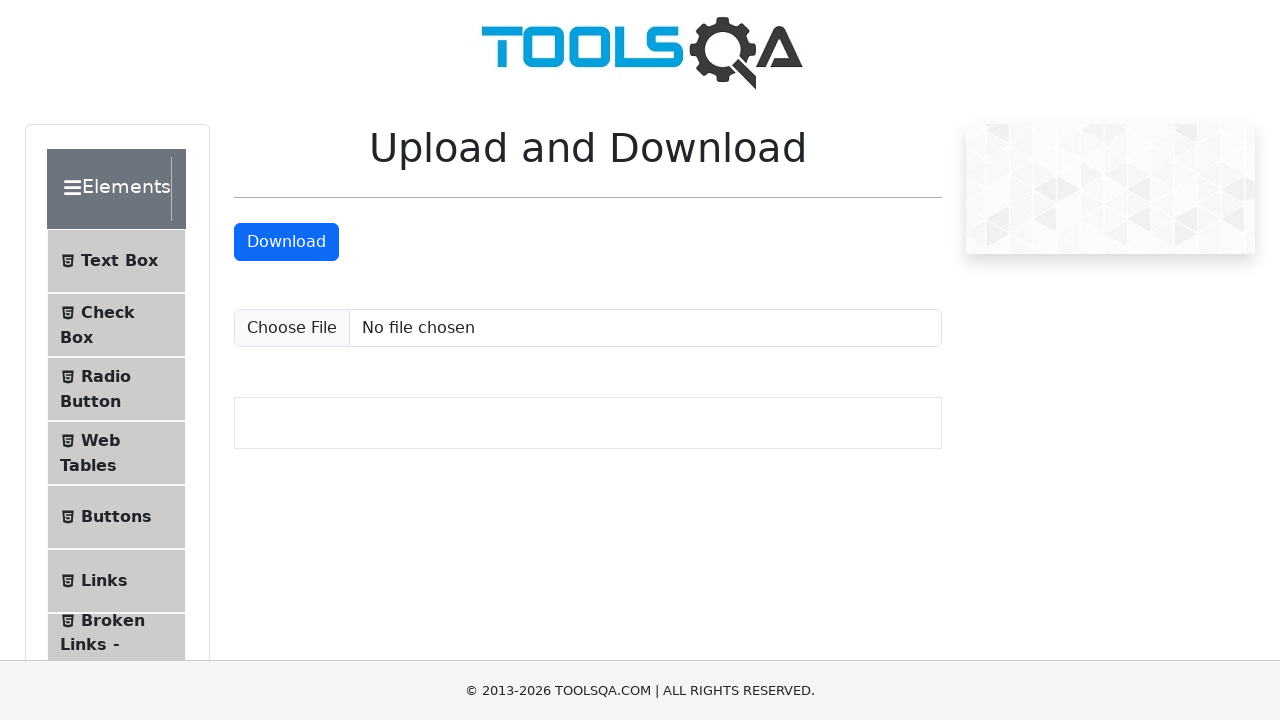

Waited for download to initiate
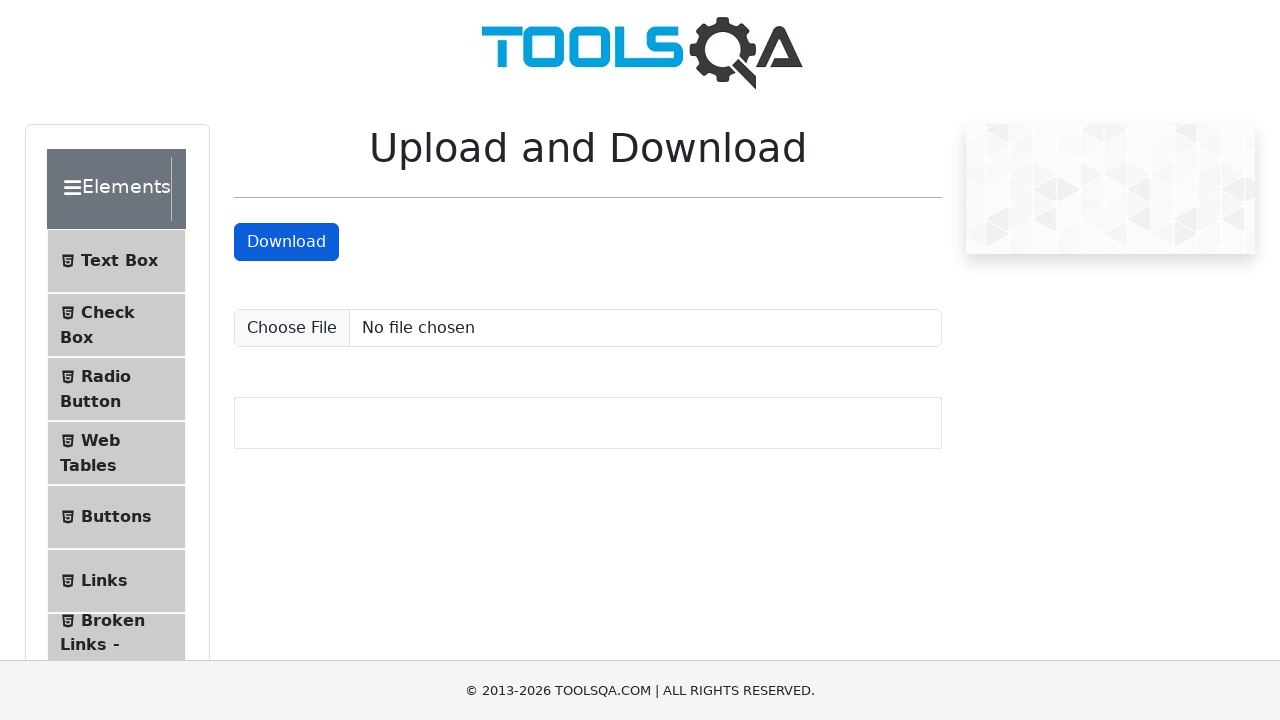

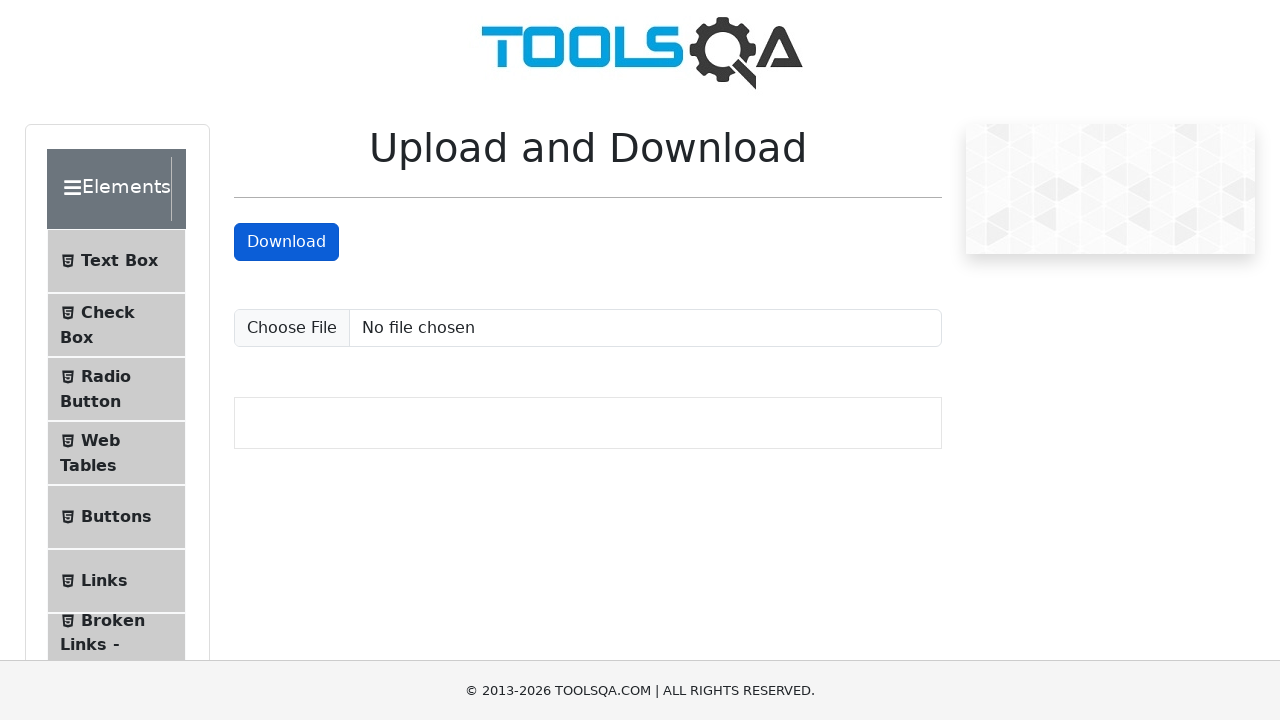